Tests the complete purchase flow on demoblaze.com by selecting a product, adding it to cart, filling out the order form with customer details, and verifying the purchase confirmation.

Starting URL: https://www.demoblaze.com/

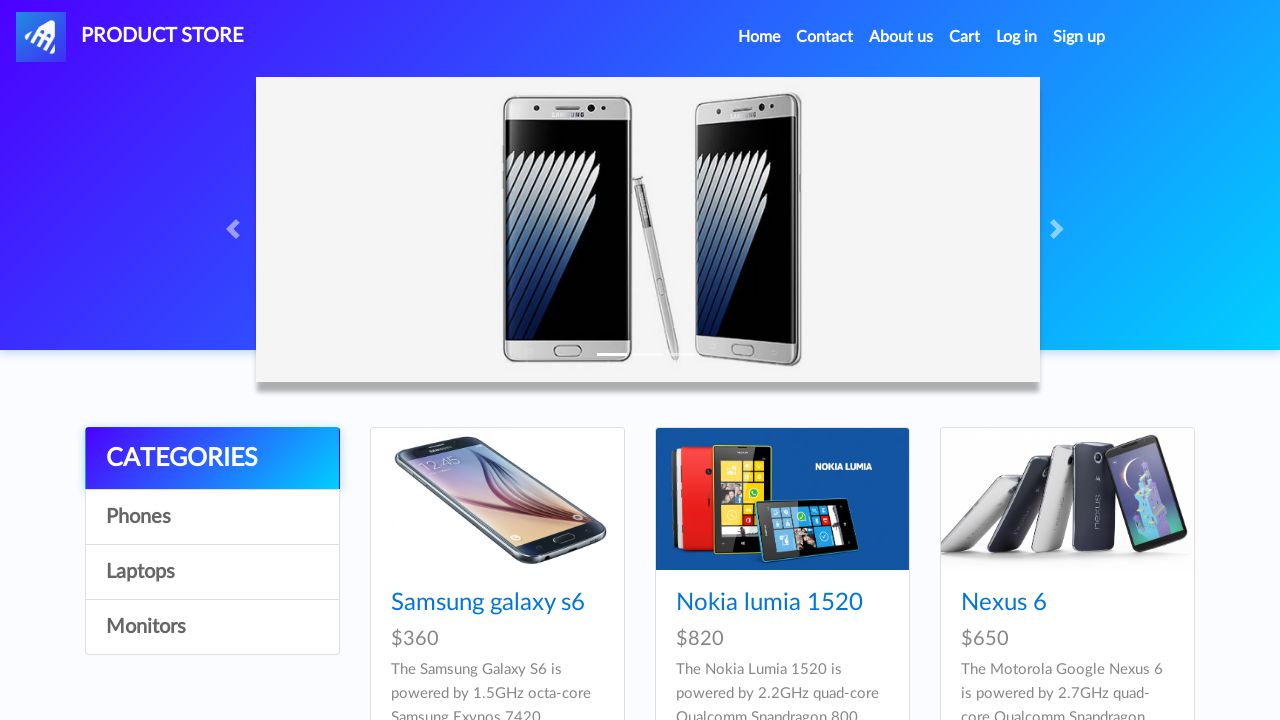

Waited for products to load on demoblaze.com
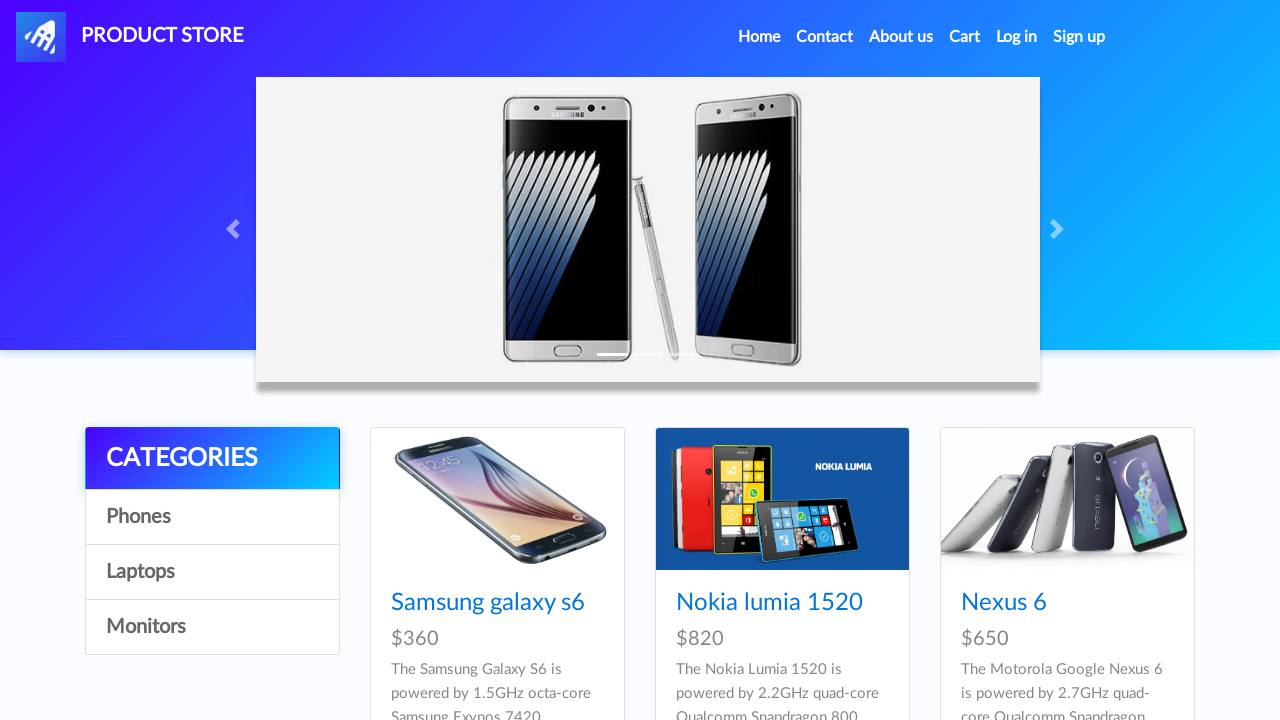

Retrieved first product name: Samsung galaxy s6
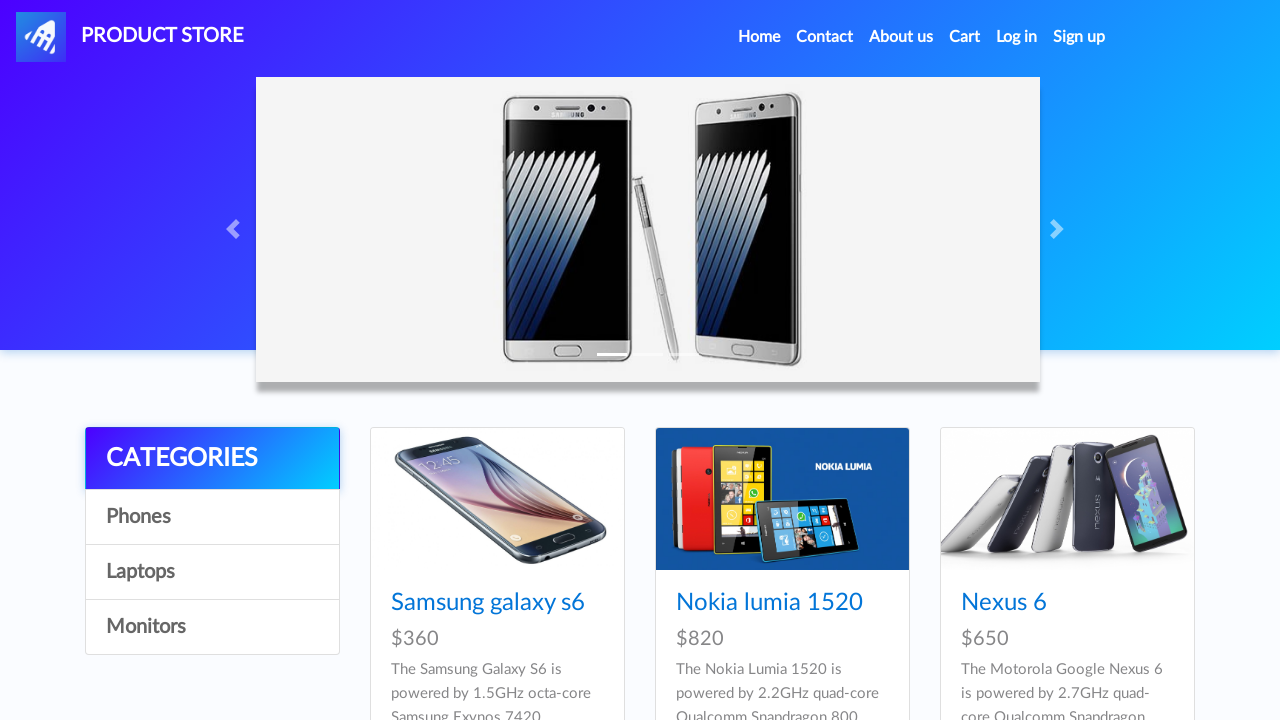

Clicked on product: Samsung galaxy s6 at (488, 603) on .card-title a >> nth=0
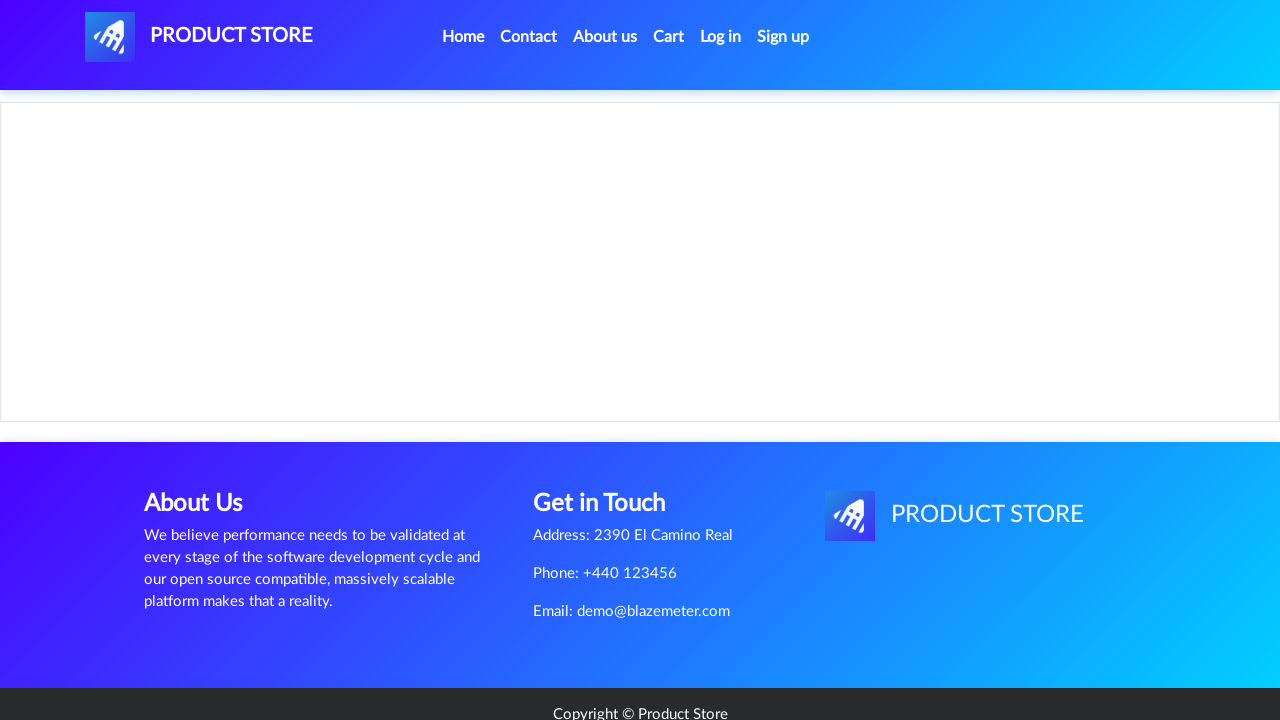

Product details page loaded
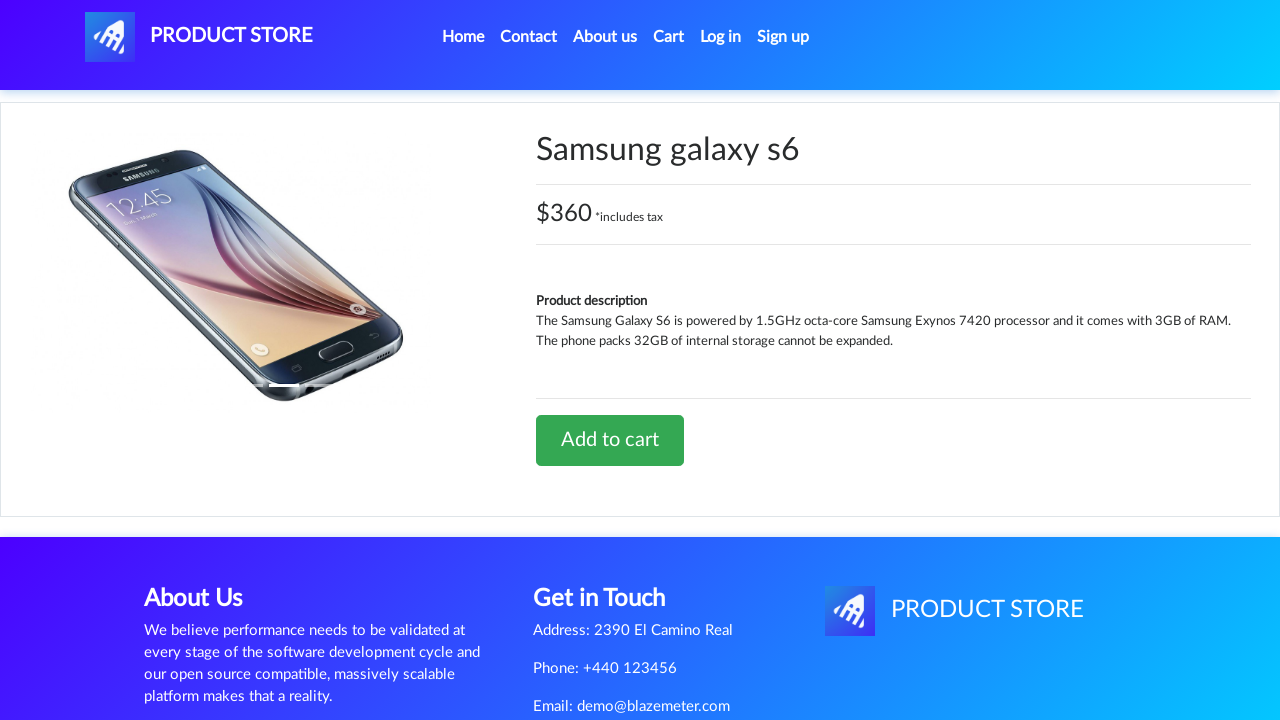

Product name element appeared
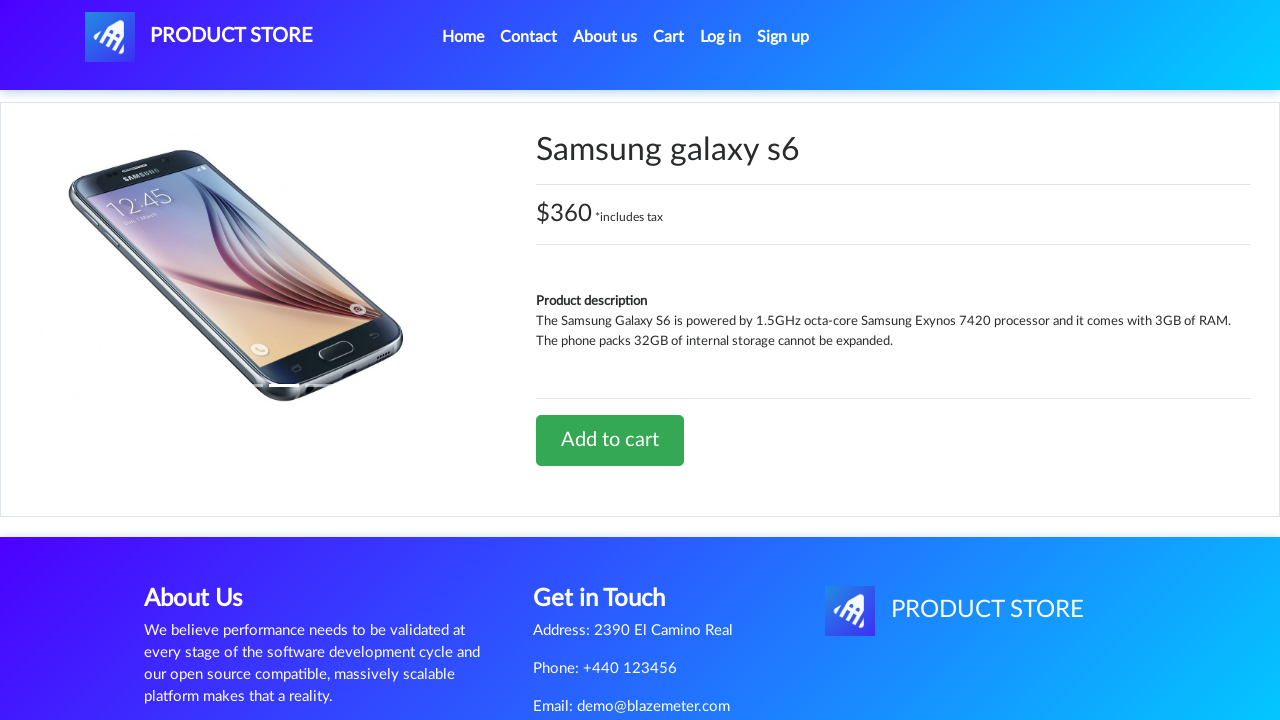

Retrieved product price: $360 *includes tax
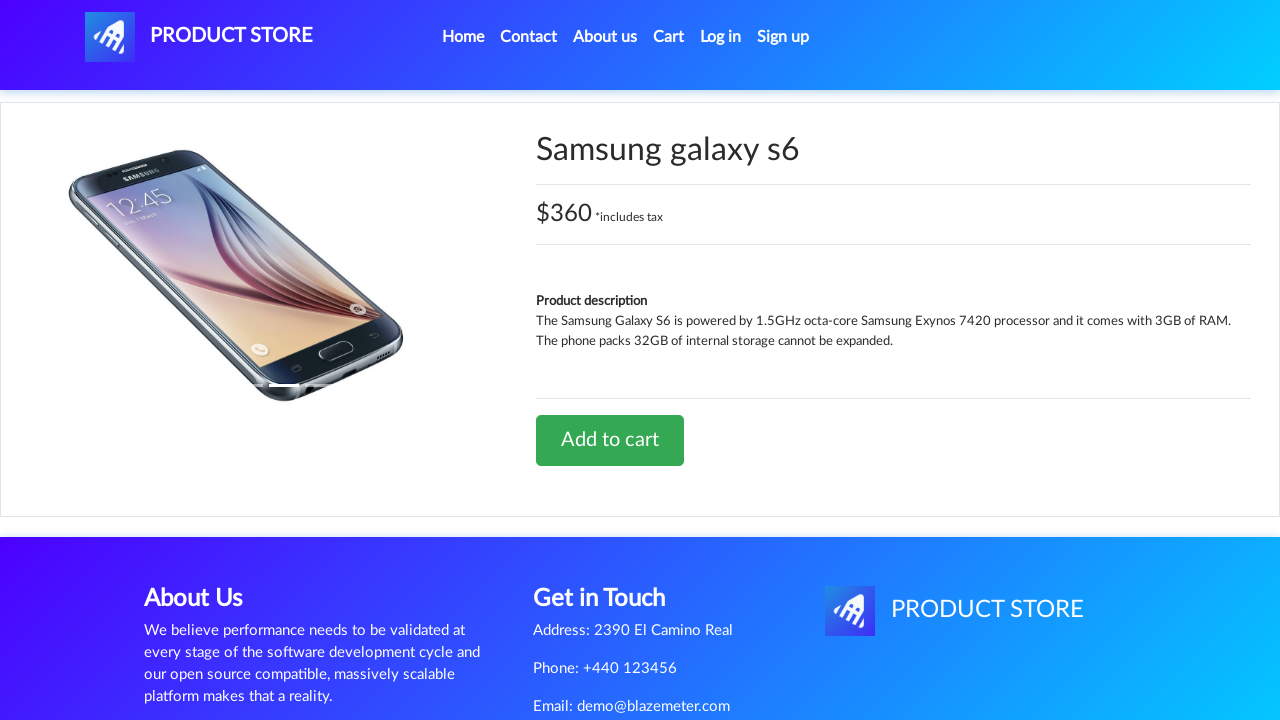

Set up dialog handler to accept alerts
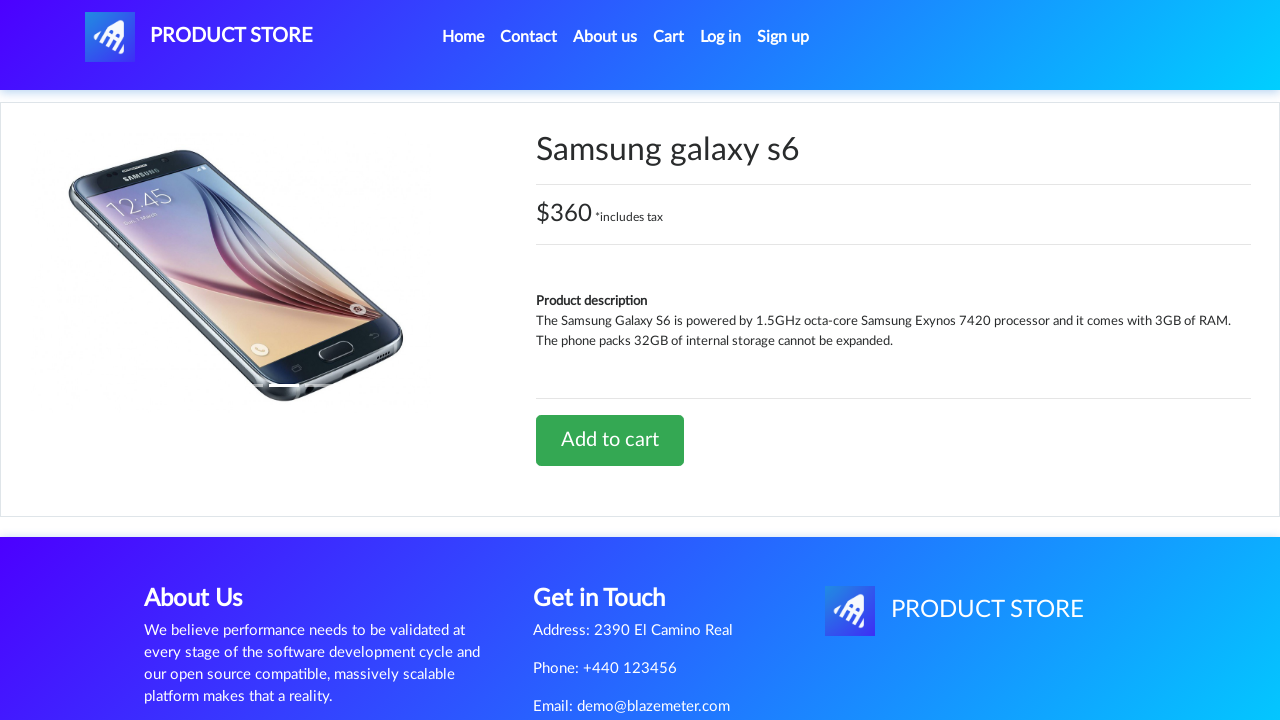

Clicked 'Add to cart' button at (610, 440) on a.btn-success:has-text("Add to cart")
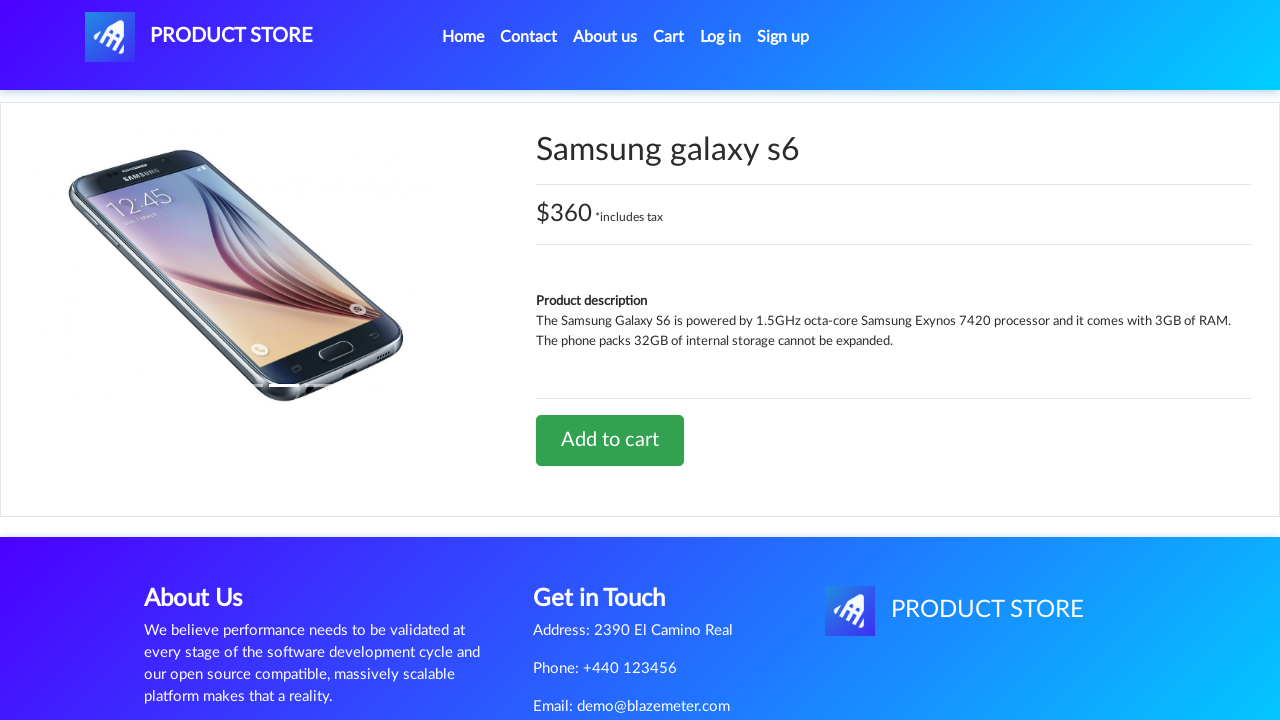

Alert dialog processed and dismissed
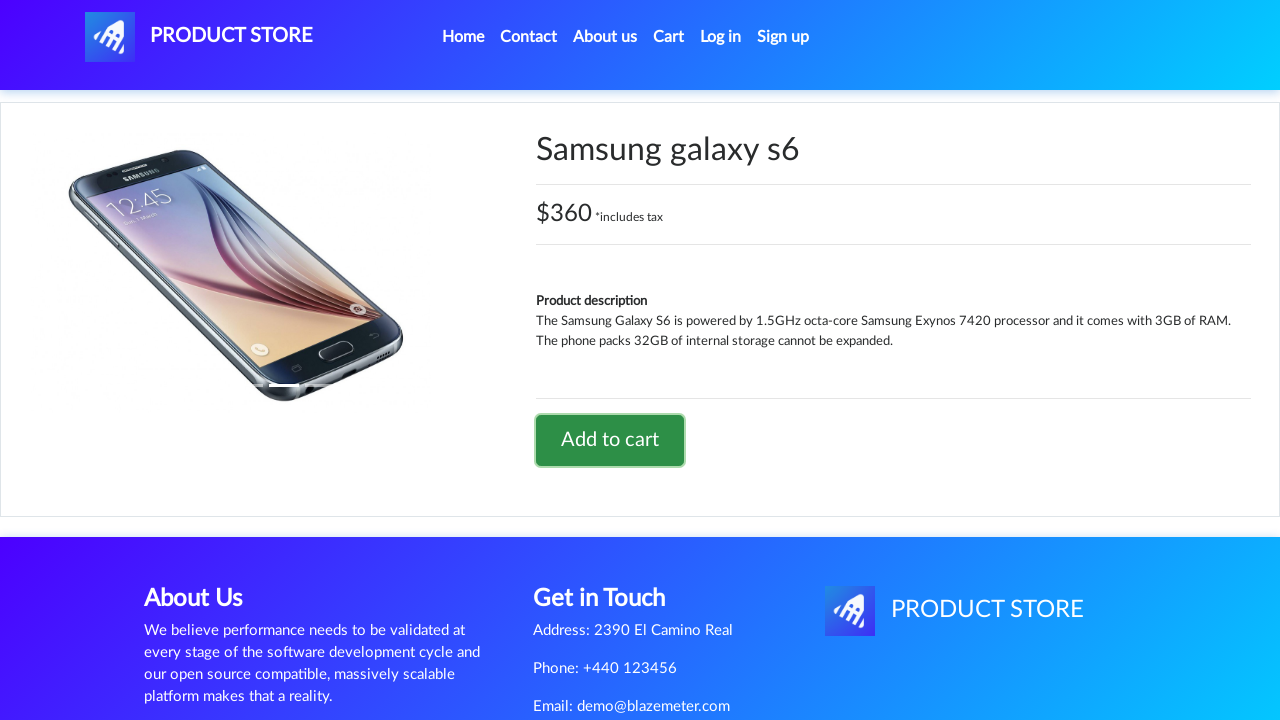

Clicked on cart button to view shopping cart at (669, 37) on #cartur
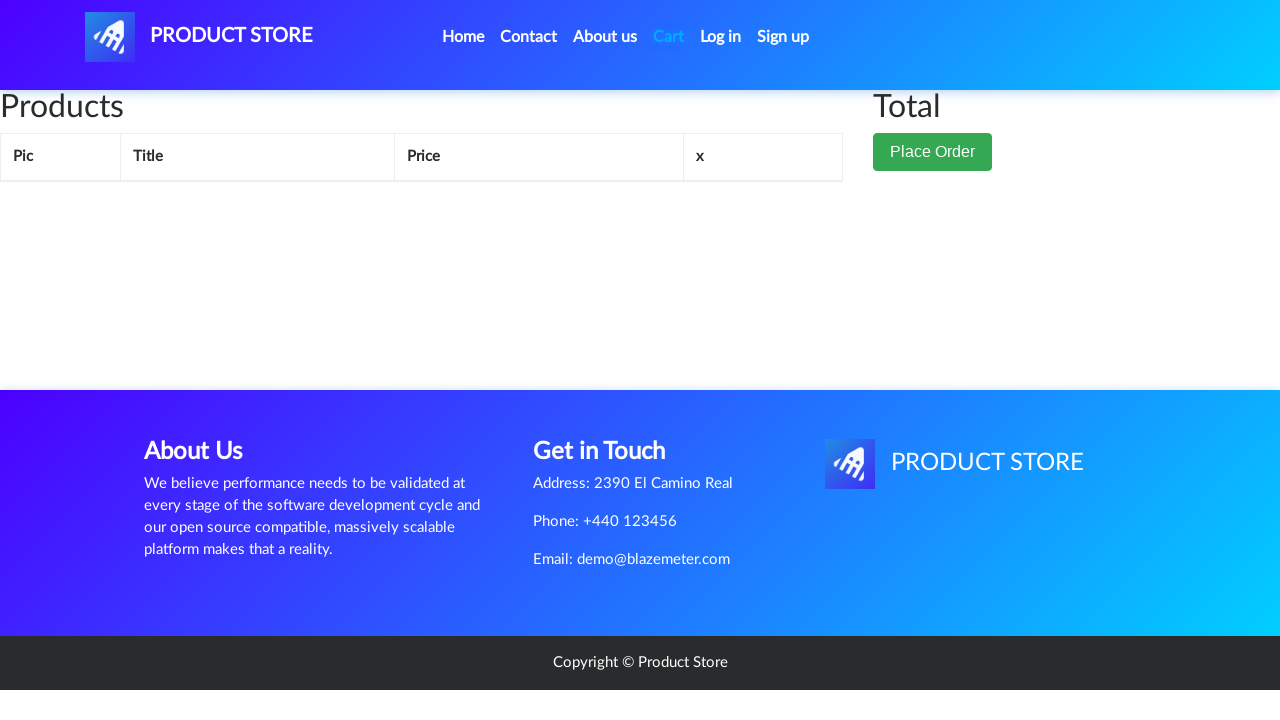

Cart page loaded
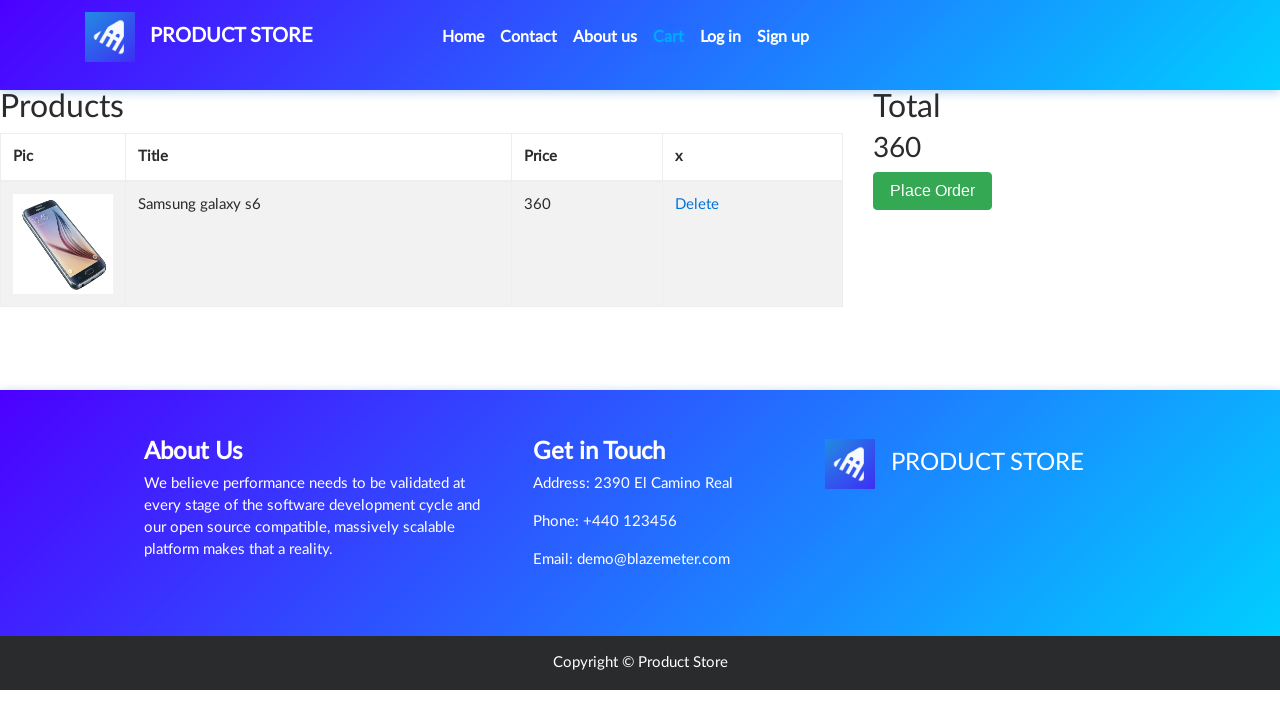

Cart items table appeared with product
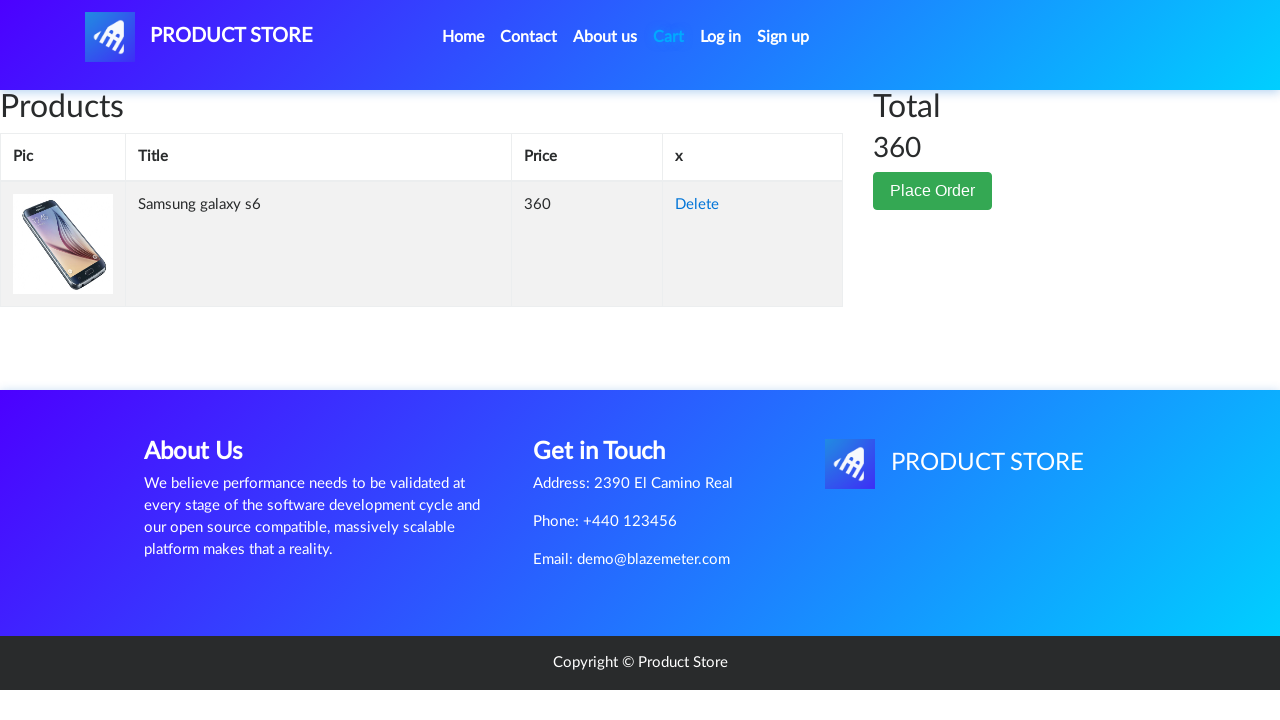

Clicked 'Place Order' button at (933, 191) on button:has-text("Place Order")
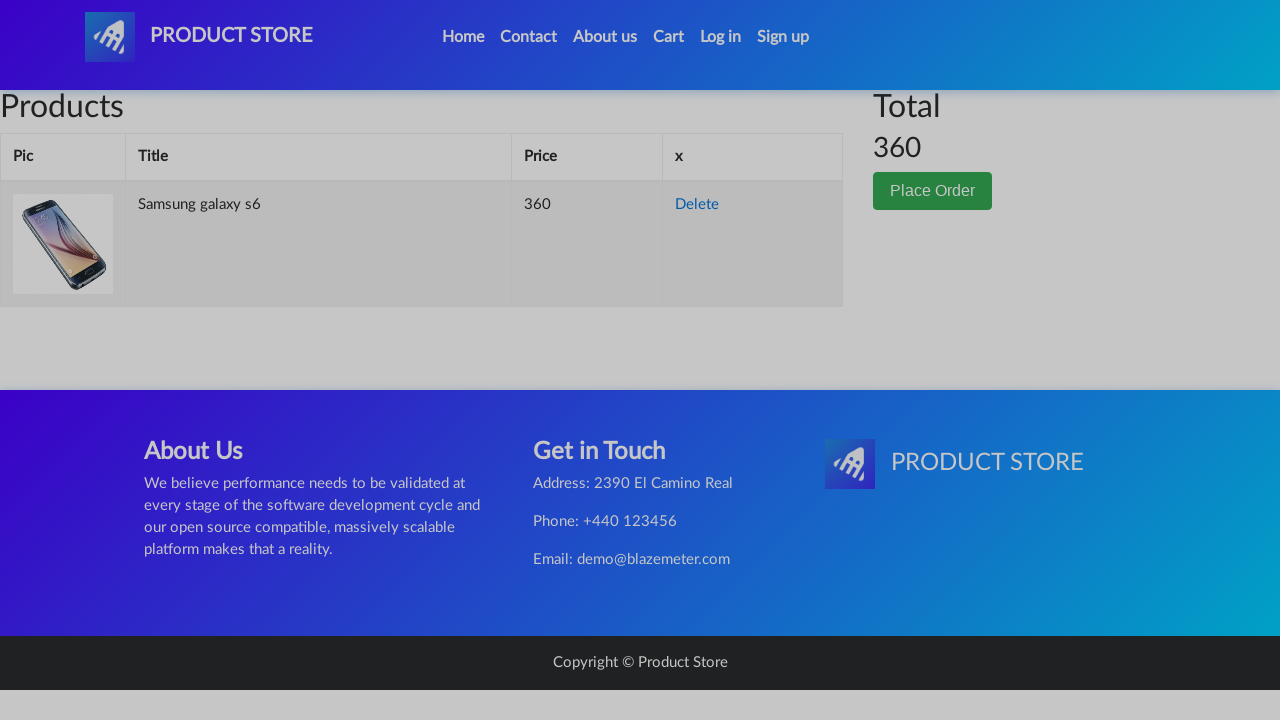

Order form modal appeared
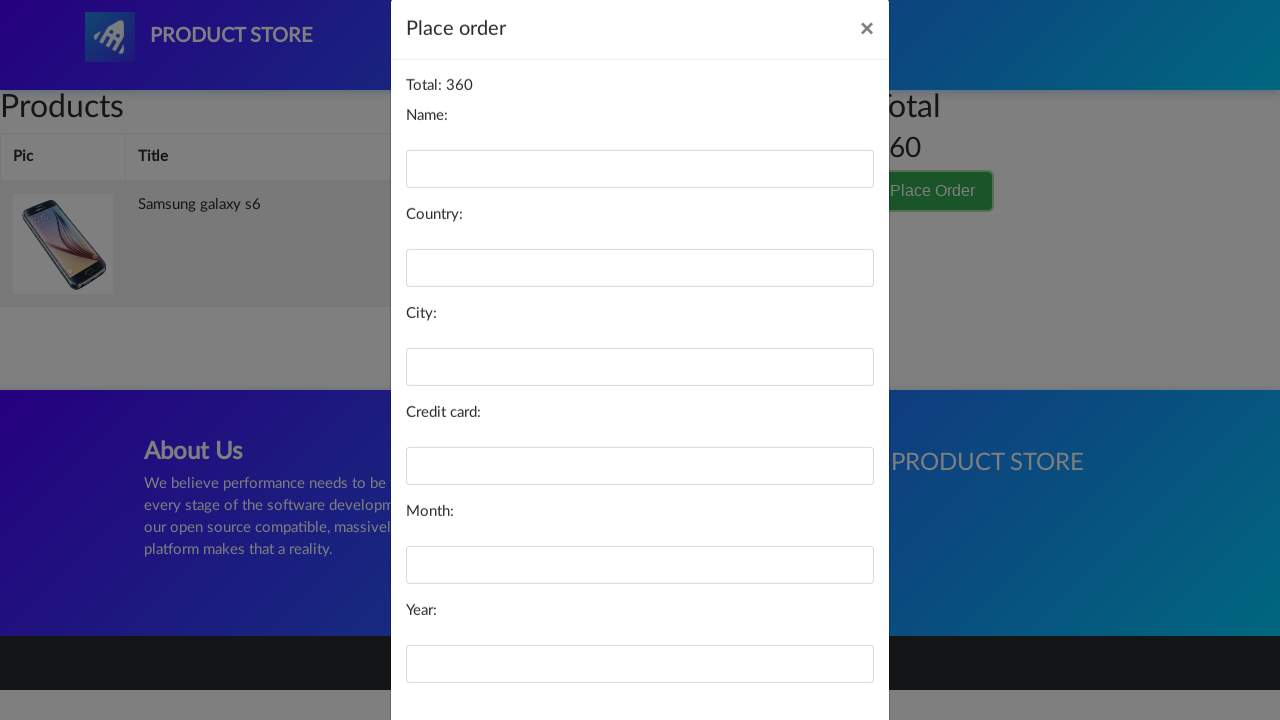

Filled customer name: John Doe on #name
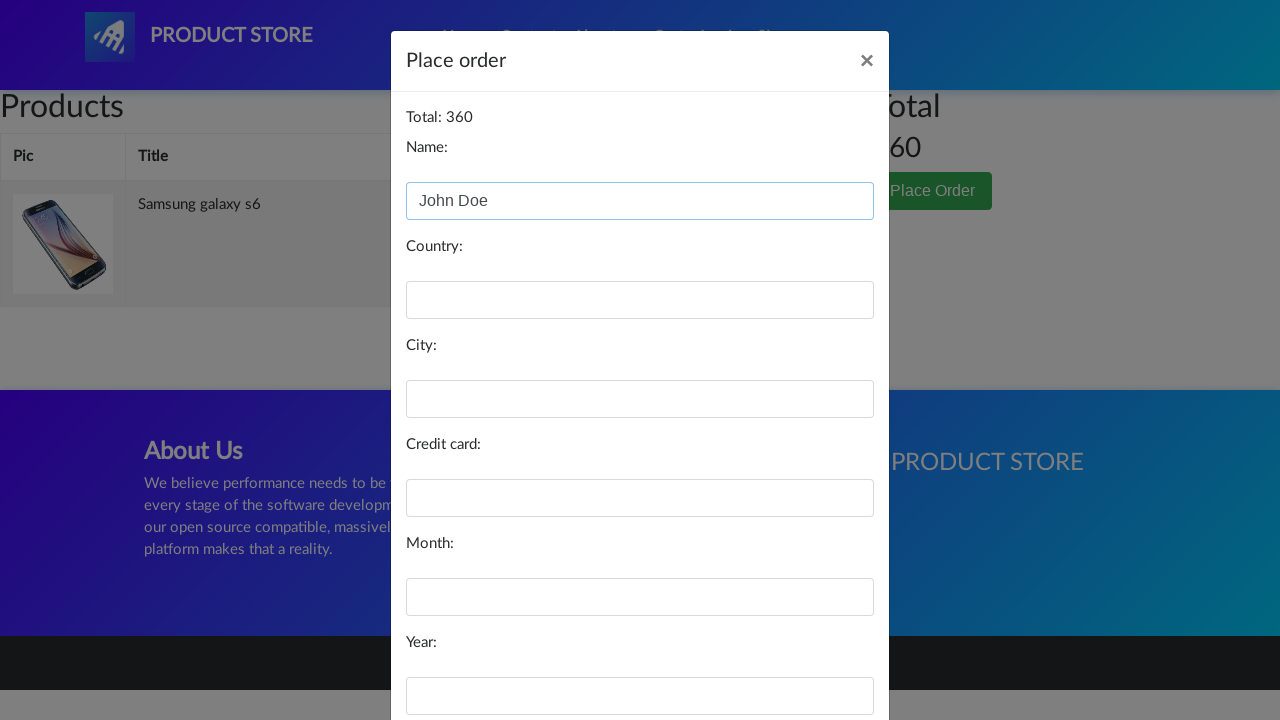

Filled country: United States on #country
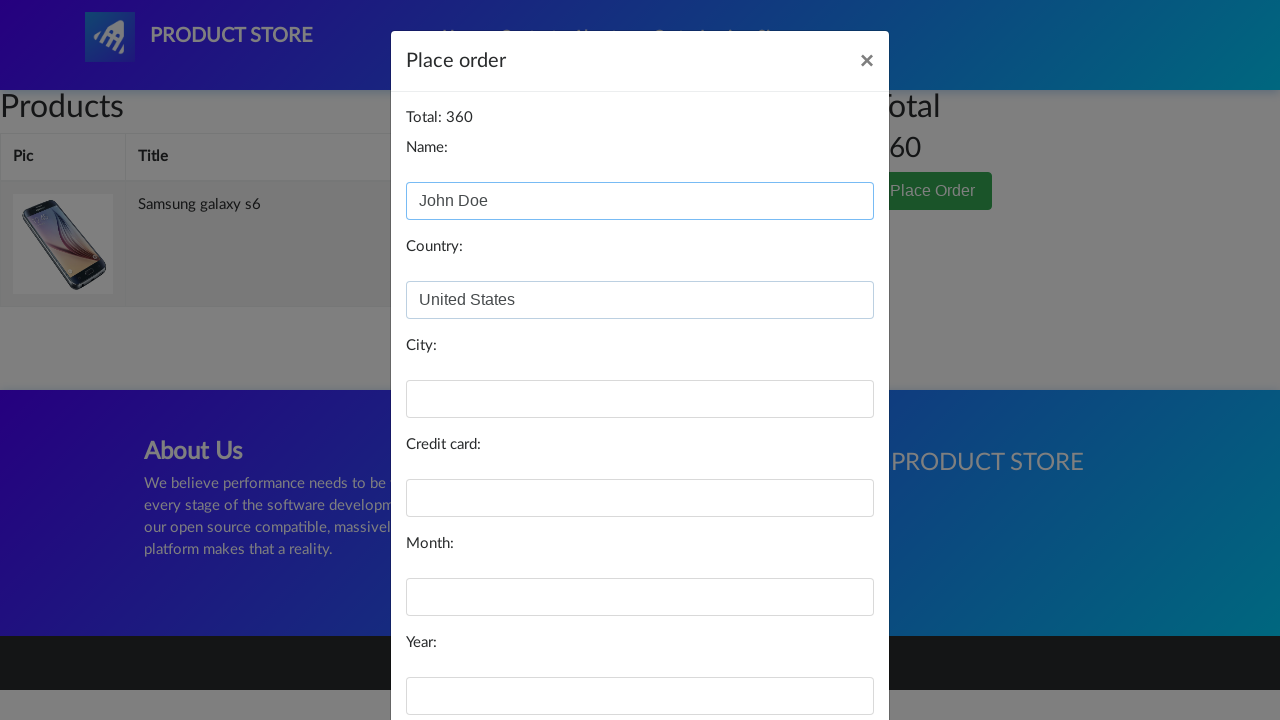

Filled city: New York on #city
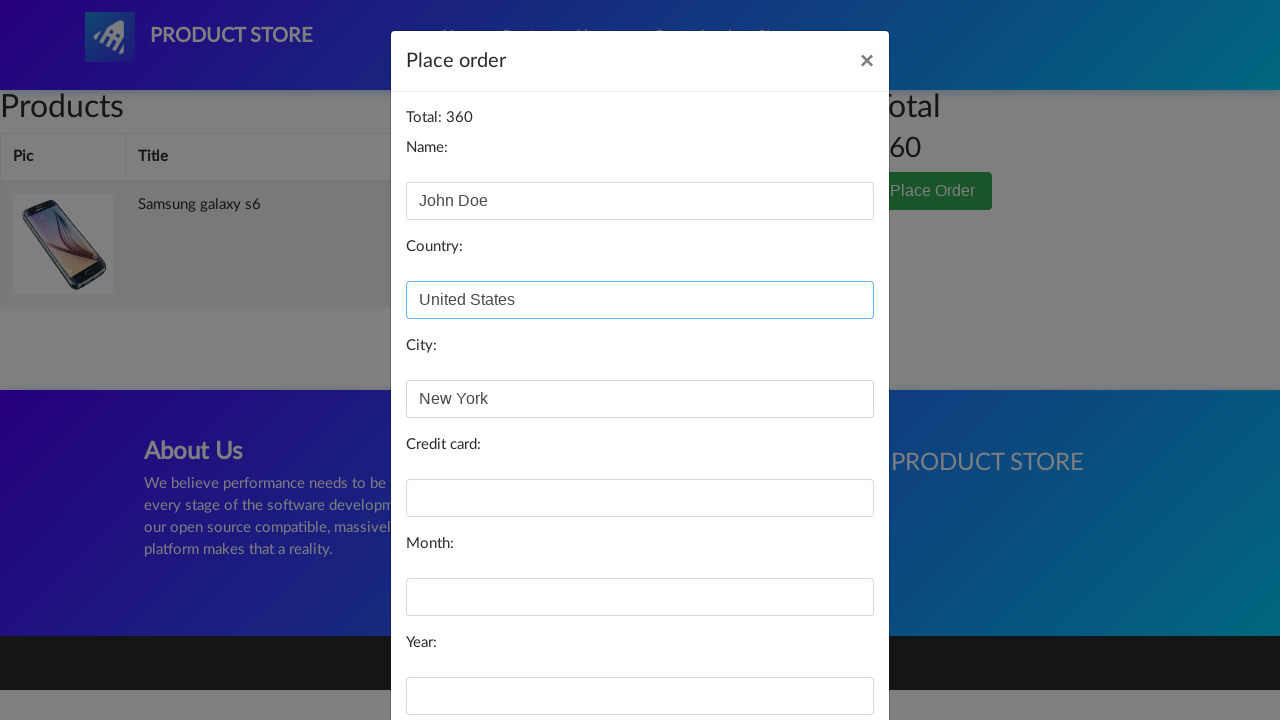

Filled credit card number on #card
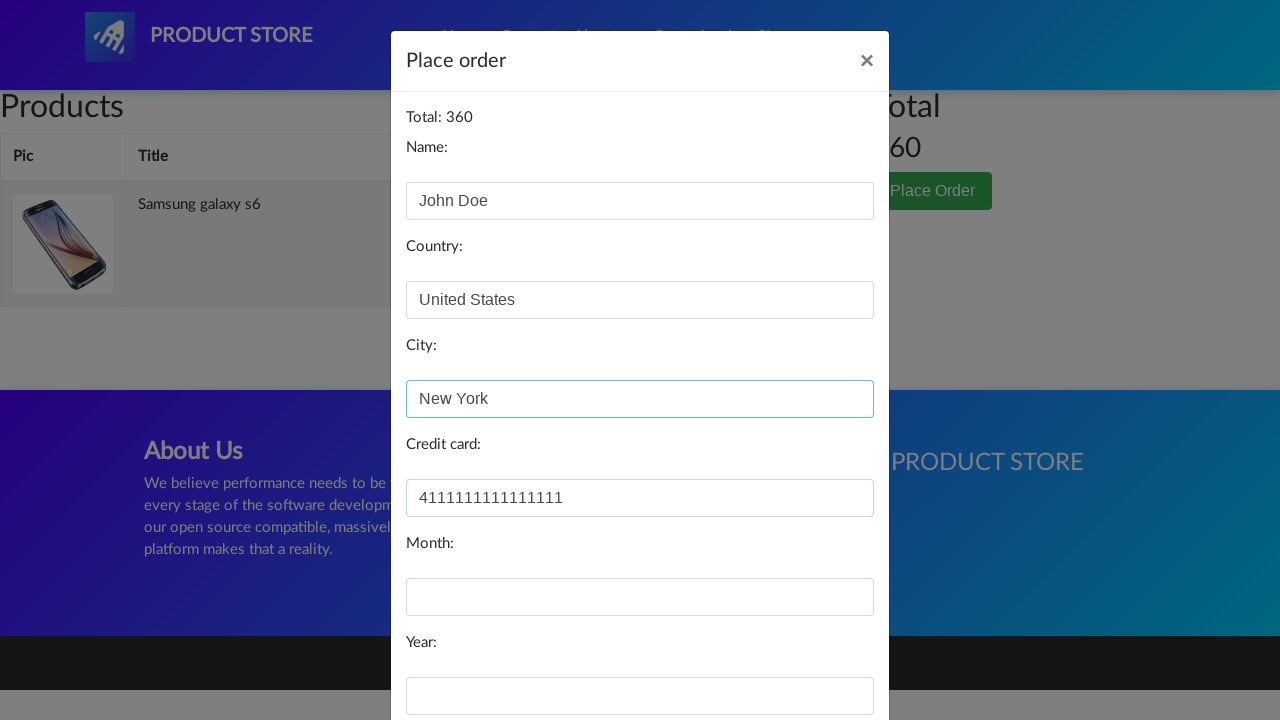

Filled expiration month: 12 on #month
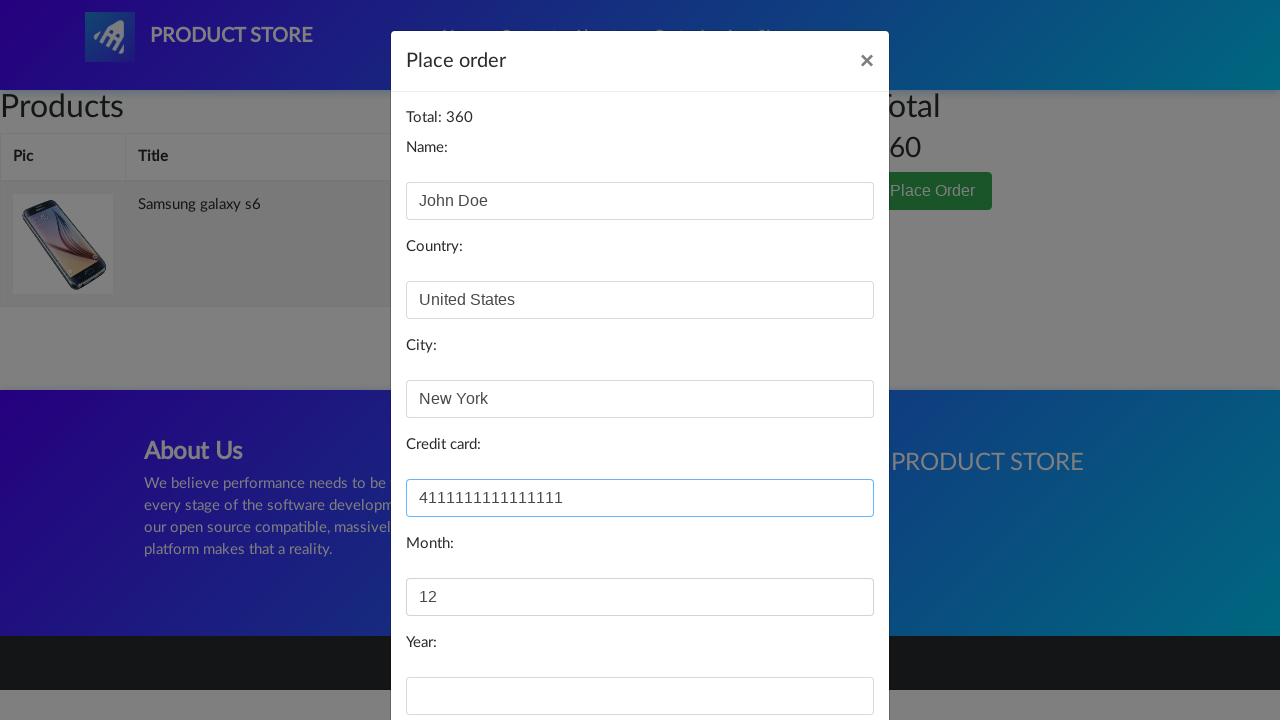

Filled expiration year: 2025 on #year
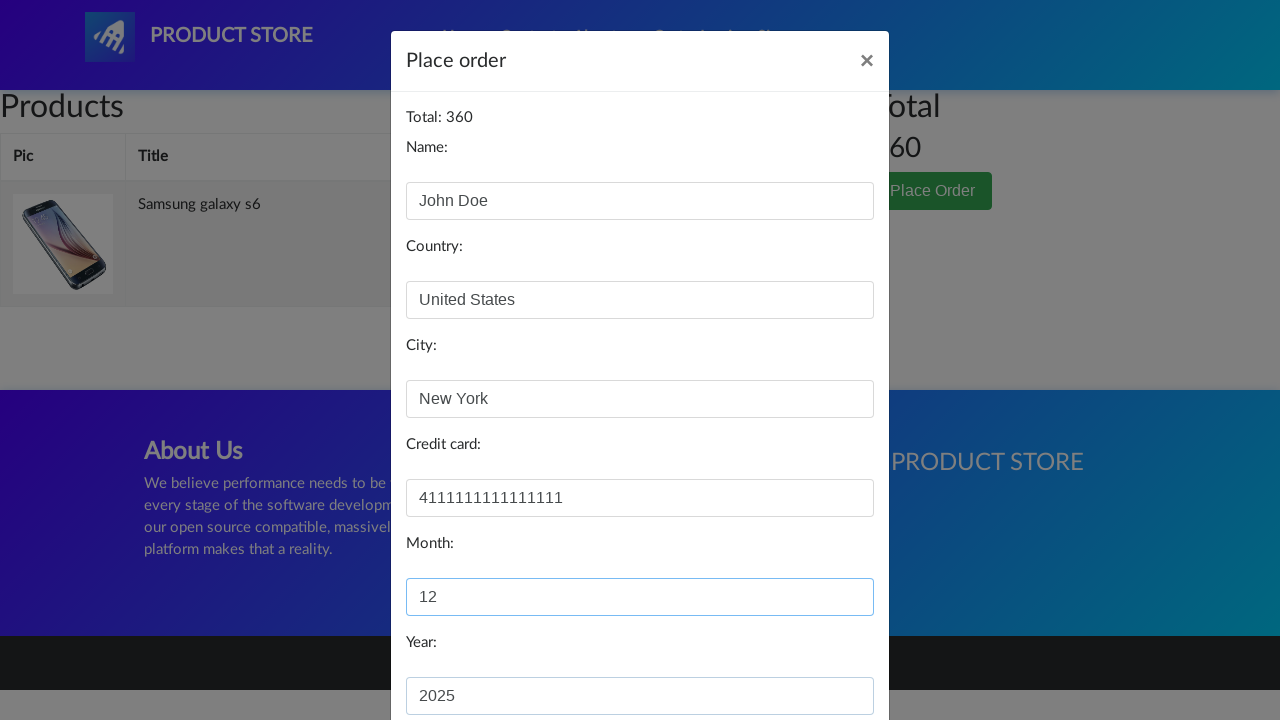

Clicked 'Purchase' button to complete payment at (823, 655) on button:has-text("Purchase")
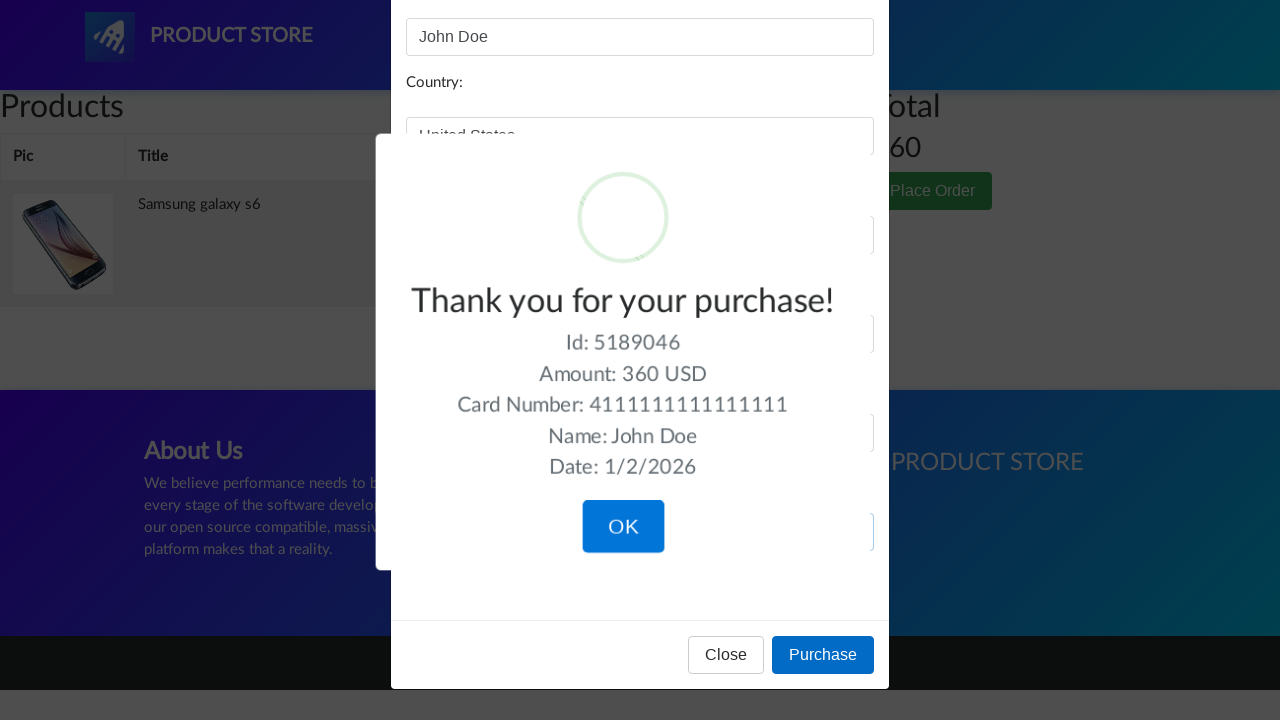

Payment processed and confirmation modal appeared
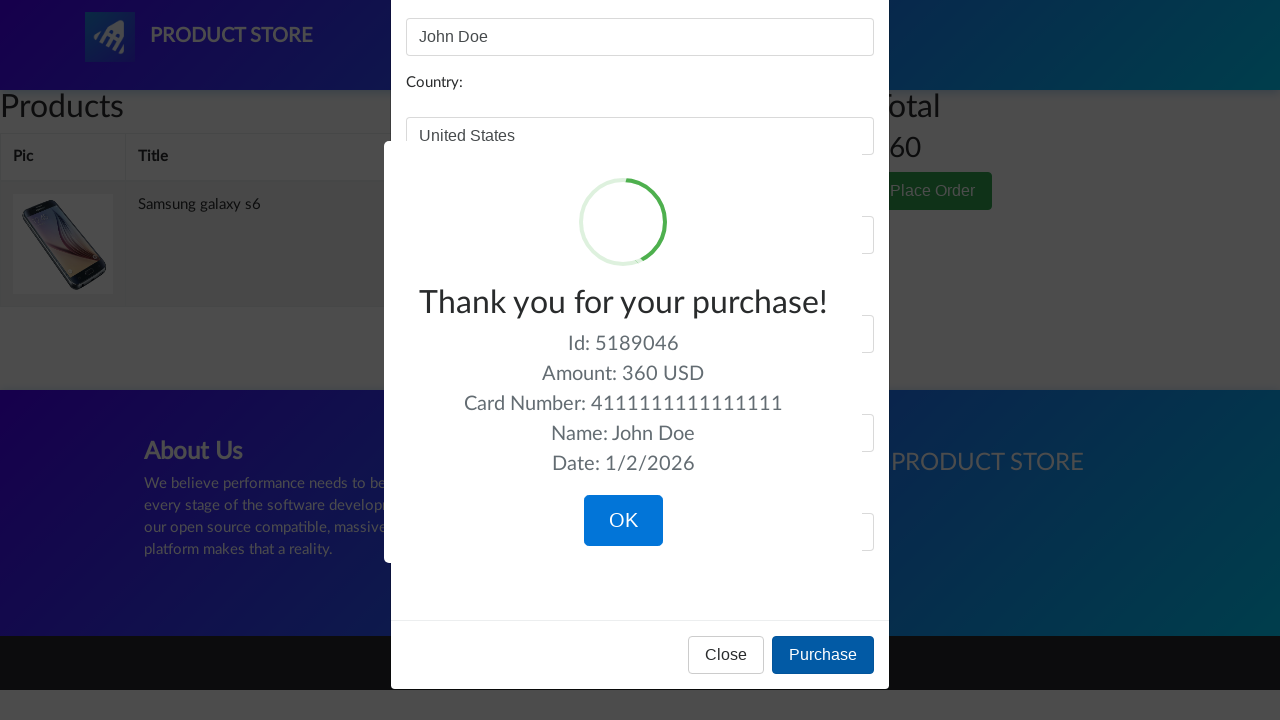

Success confirmation alert is visible
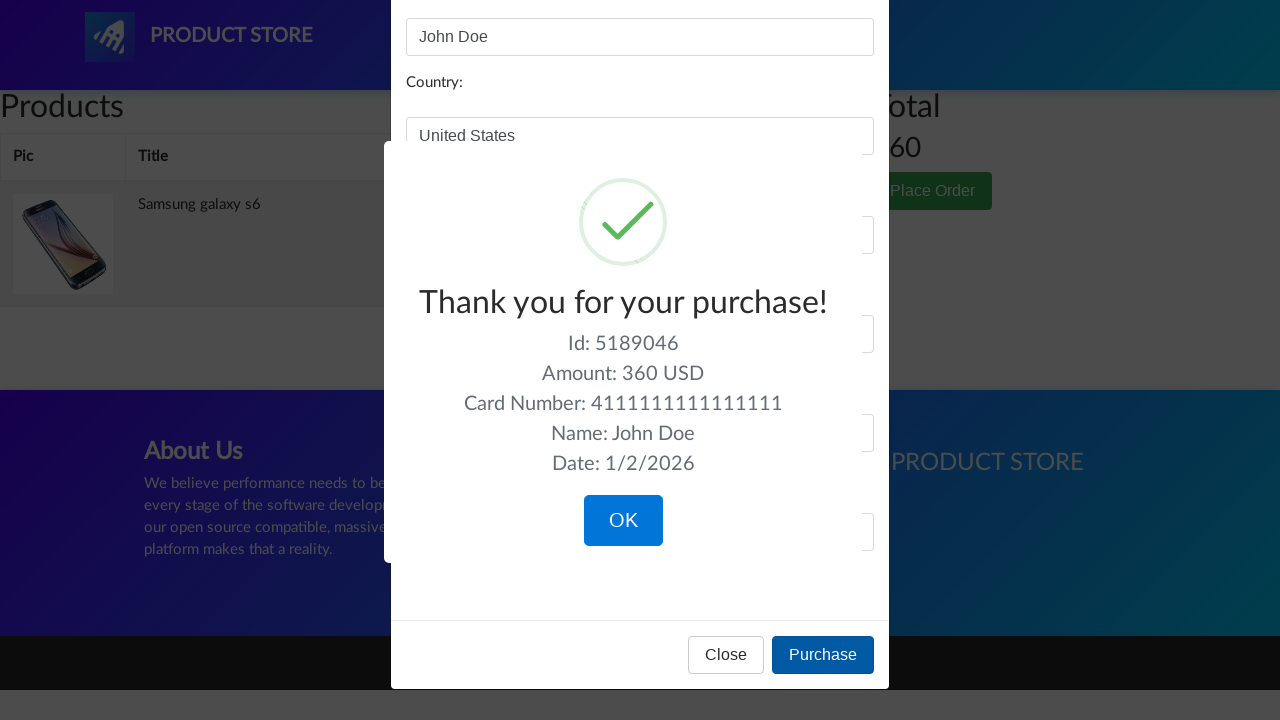

Verified success message: 'Thank you for your purchase!'
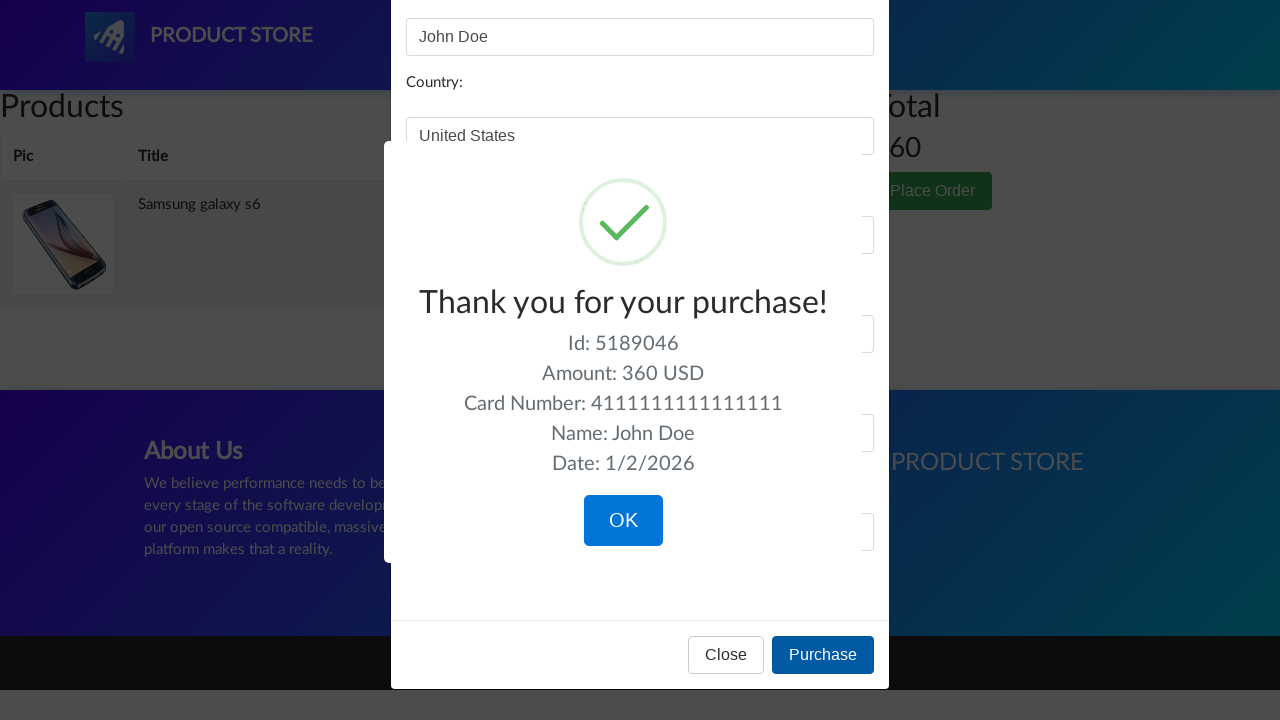

Clicked OK button to close confirmation - payment processing completed successfully at (623, 521) on .sweet-alert button.confirm
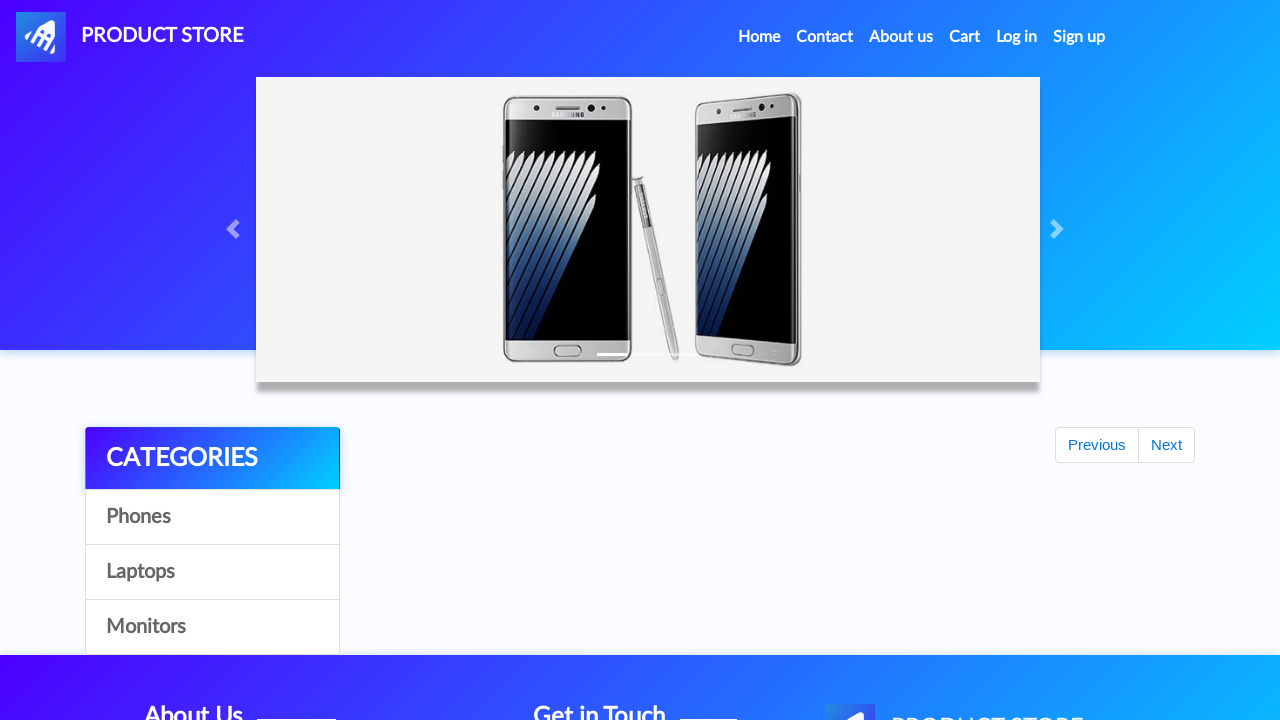

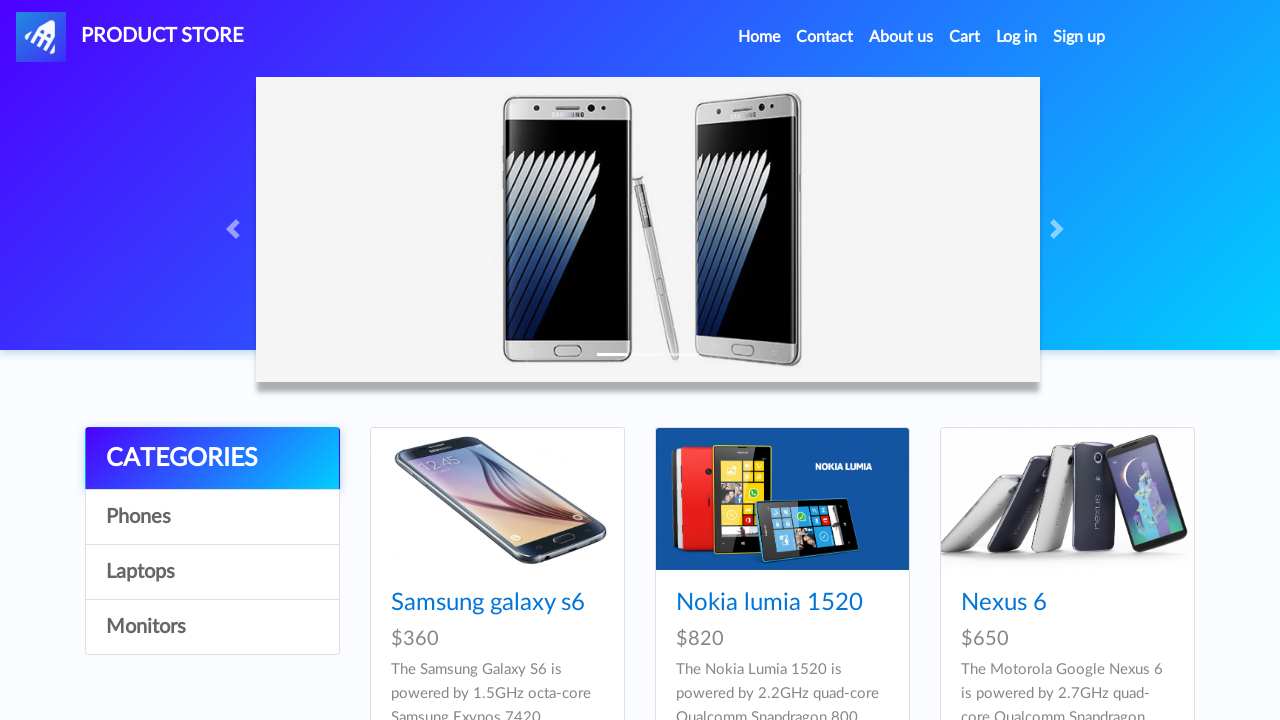